Tests that edits are cancelled when pressing Escape key

Starting URL: https://demo.playwright.dev/todomvc

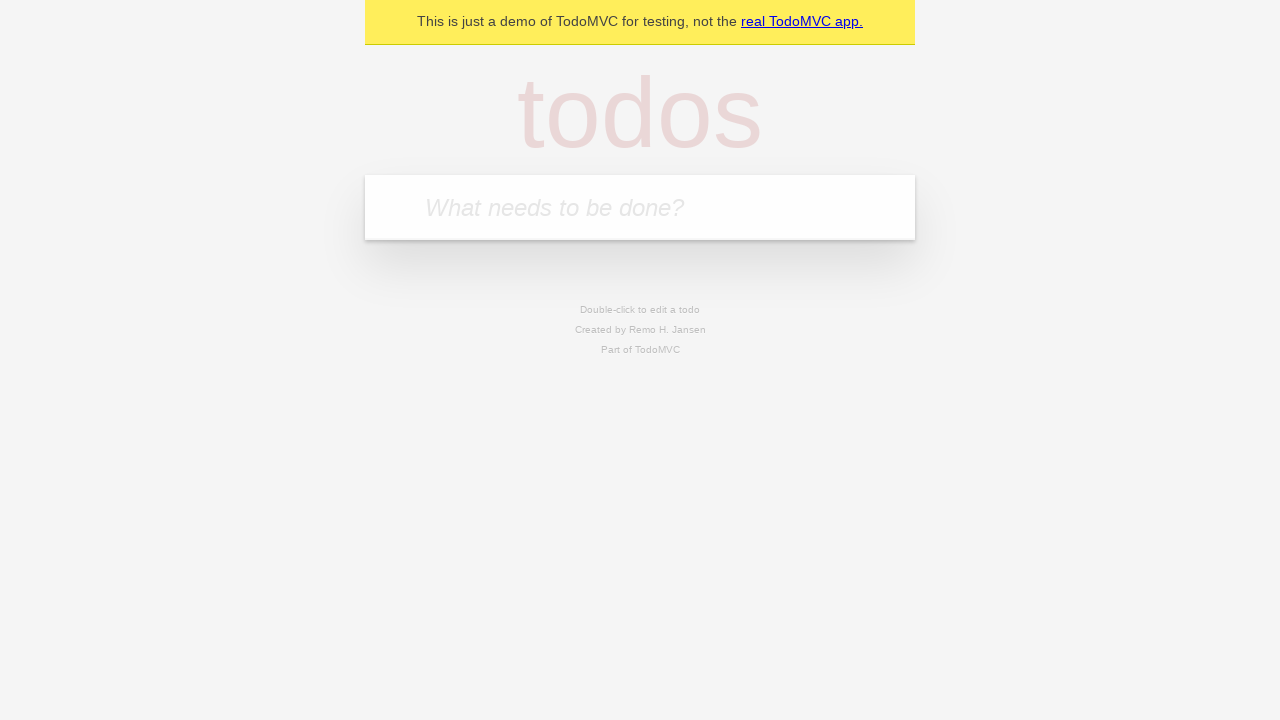

Filled todo input with 'buy some cheese' on internal:attr=[placeholder="What needs to be done?"i]
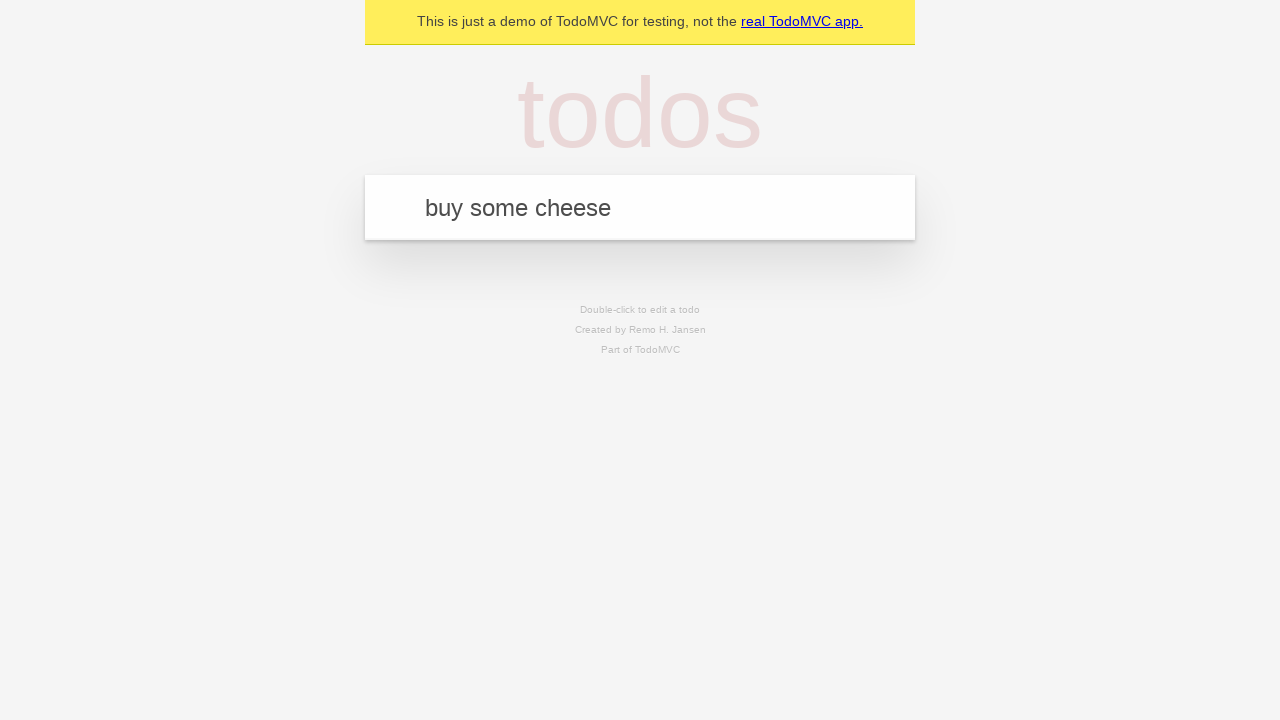

Pressed Enter to create first todo on internal:attr=[placeholder="What needs to be done?"i]
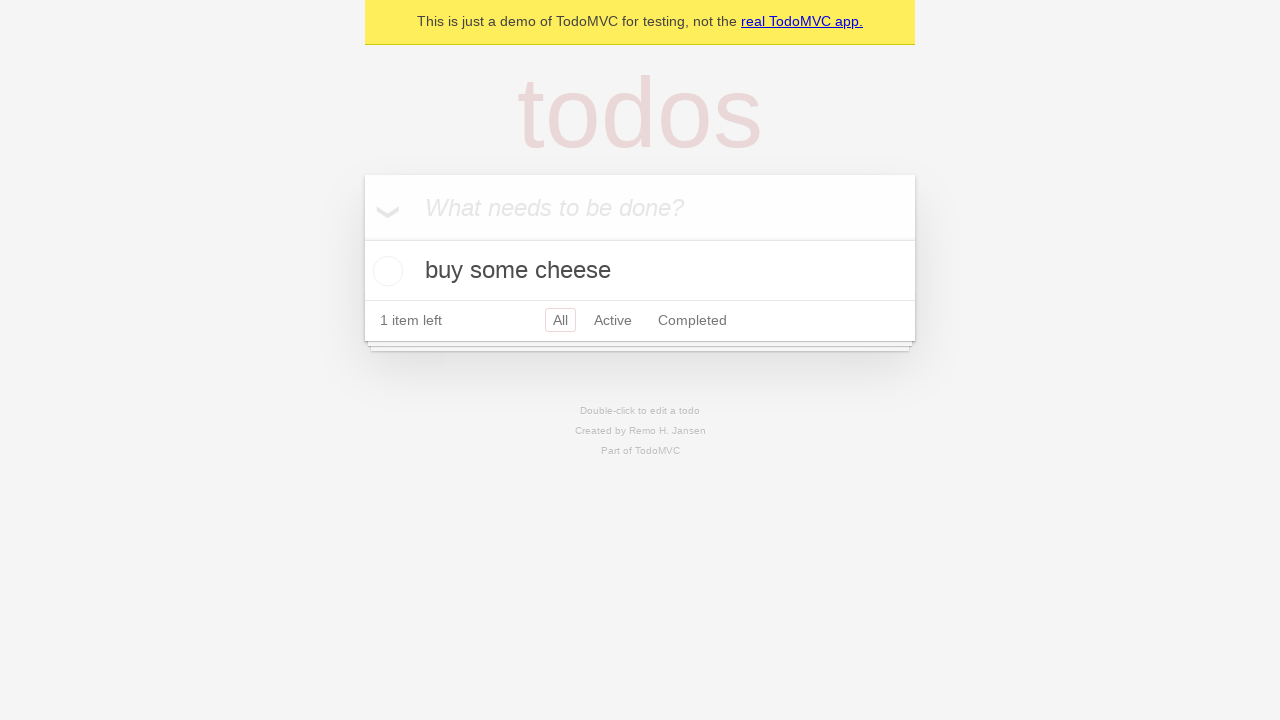

Filled todo input with 'feed the cat' on internal:attr=[placeholder="What needs to be done?"i]
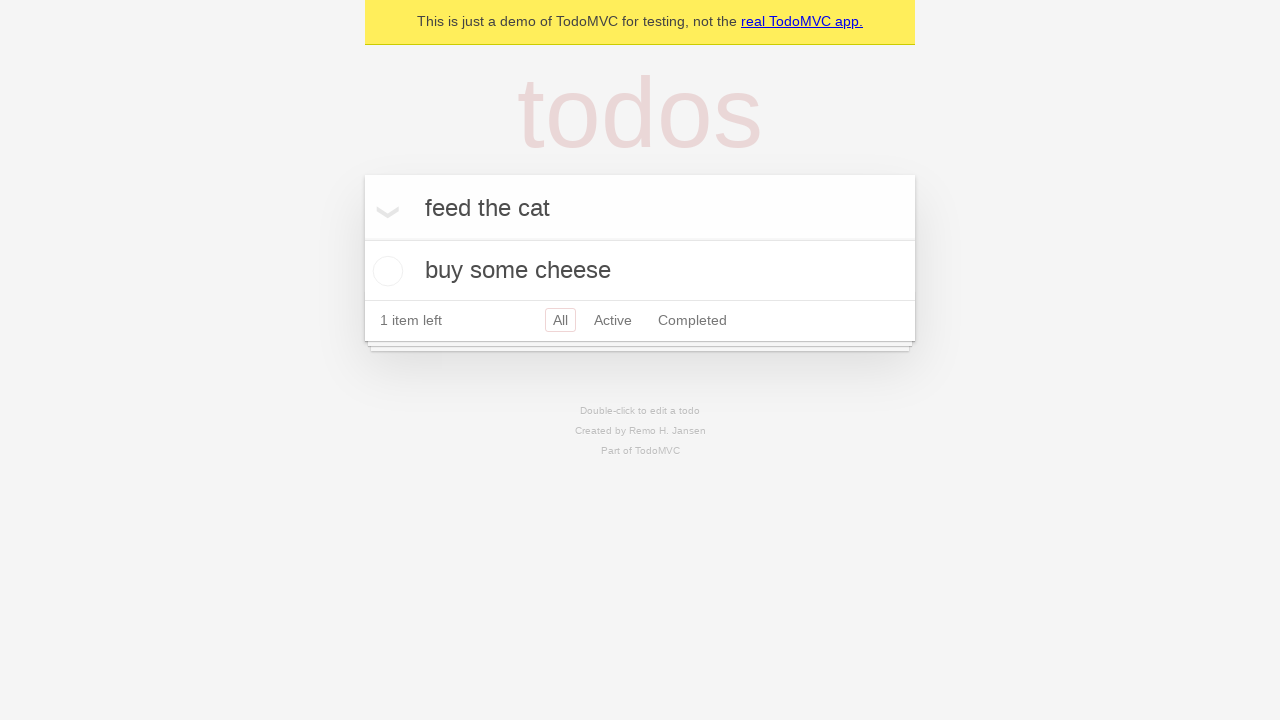

Pressed Enter to create second todo on internal:attr=[placeholder="What needs to be done?"i]
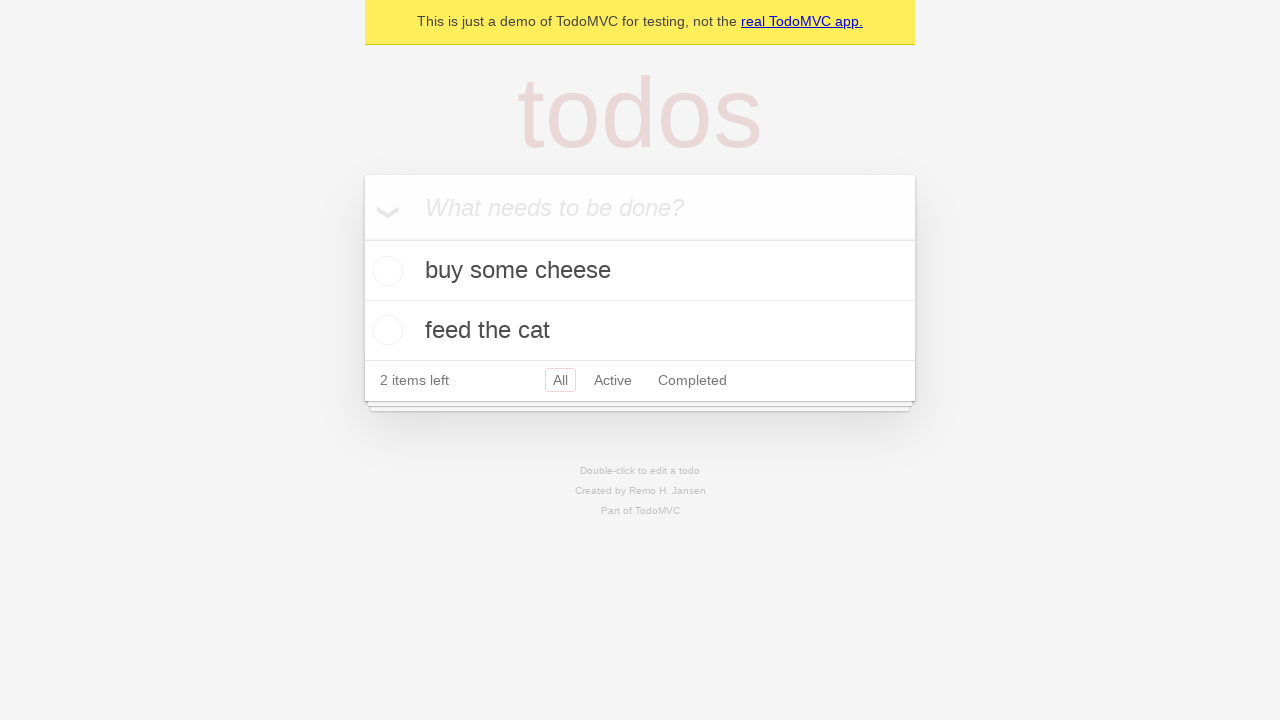

Filled todo input with 'book a doctors appointment' on internal:attr=[placeholder="What needs to be done?"i]
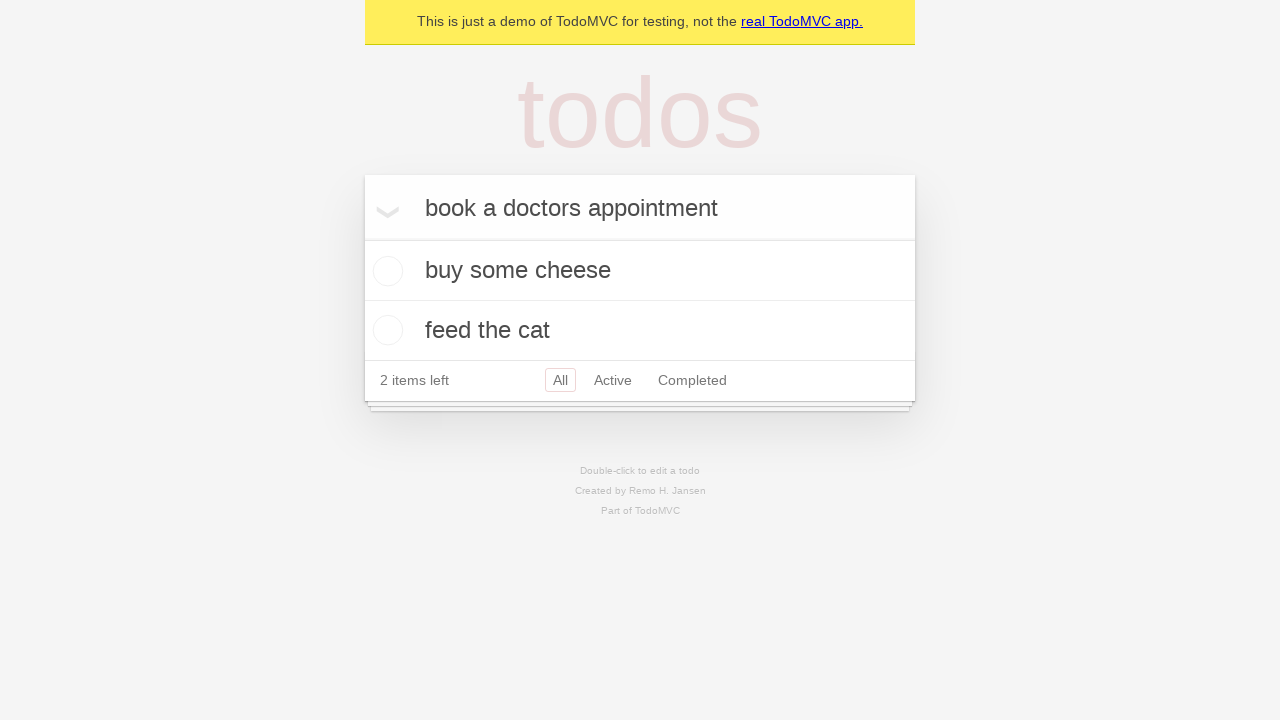

Pressed Enter to create third todo on internal:attr=[placeholder="What needs to be done?"i]
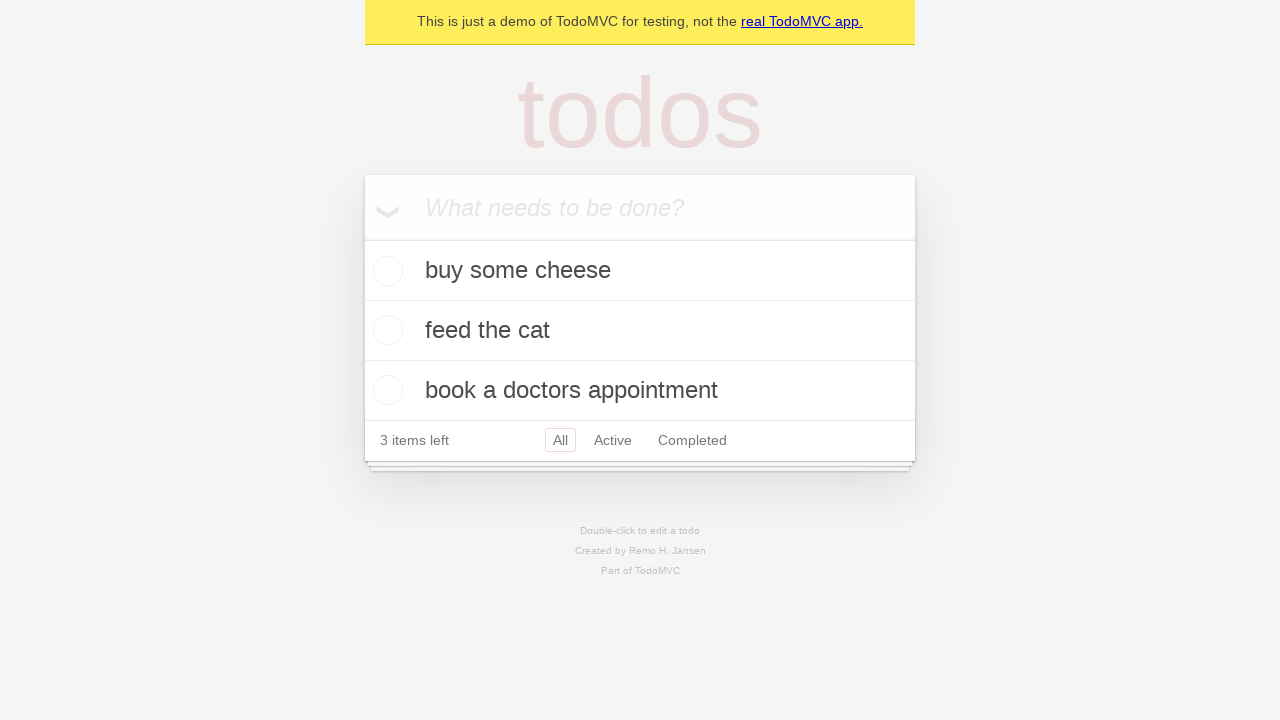

Double-clicked second todo to enter edit mode at (640, 331) on [data-testid='todo-item'] >> nth=1
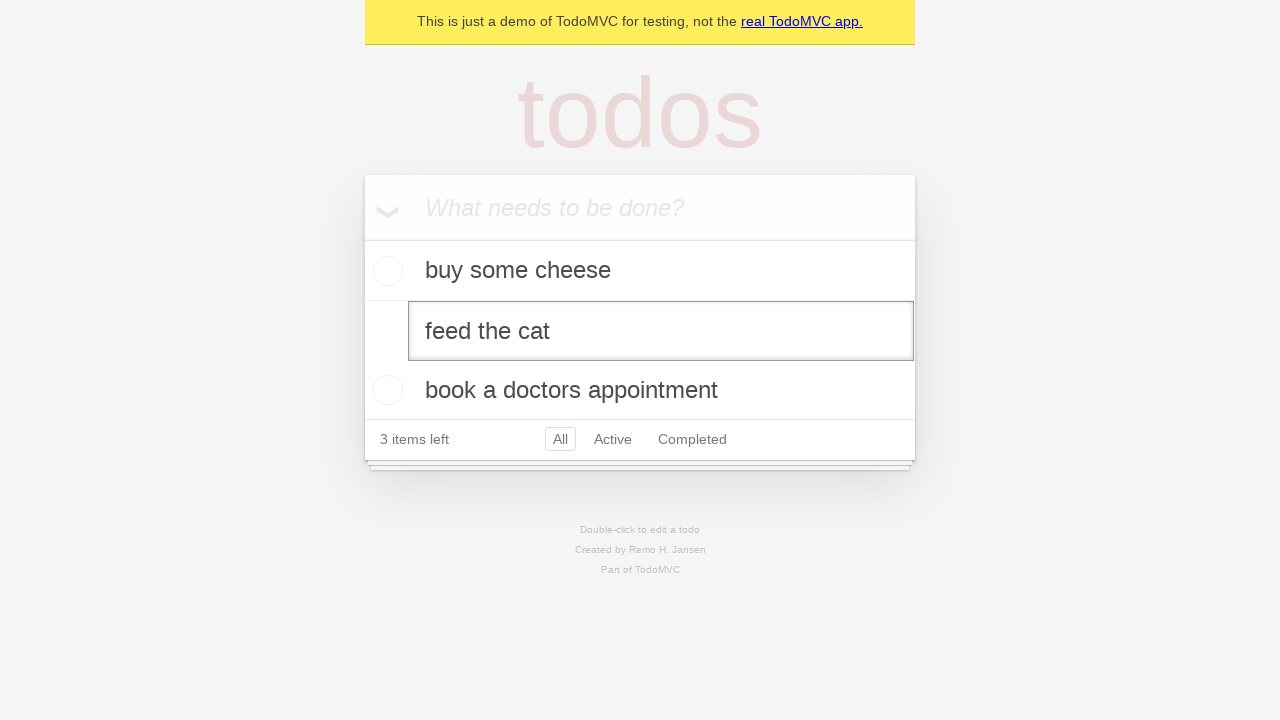

Changed todo text to 'buy some sausages' on [data-testid='todo-item'] >> nth=1 >> internal:role=textbox[name="Edit"i]
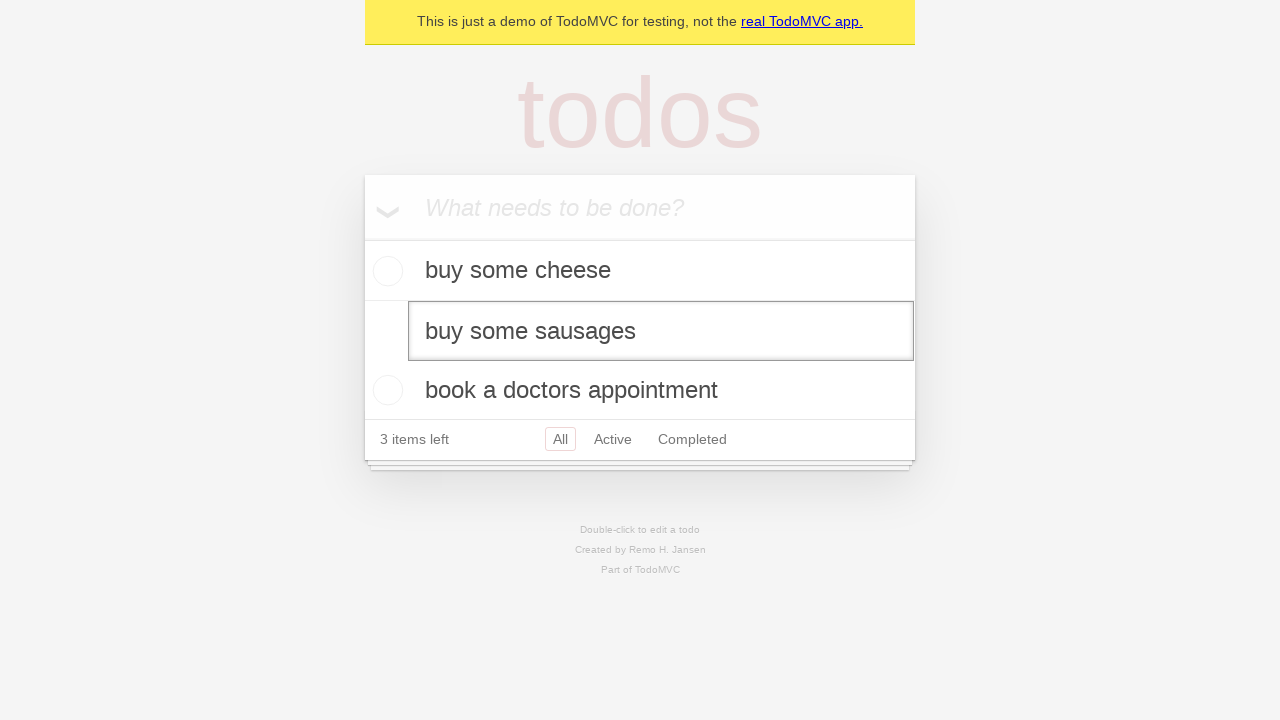

Pressed Escape key to cancel edit and revert changes on [data-testid='todo-item'] >> nth=1 >> internal:role=textbox[name="Edit"i]
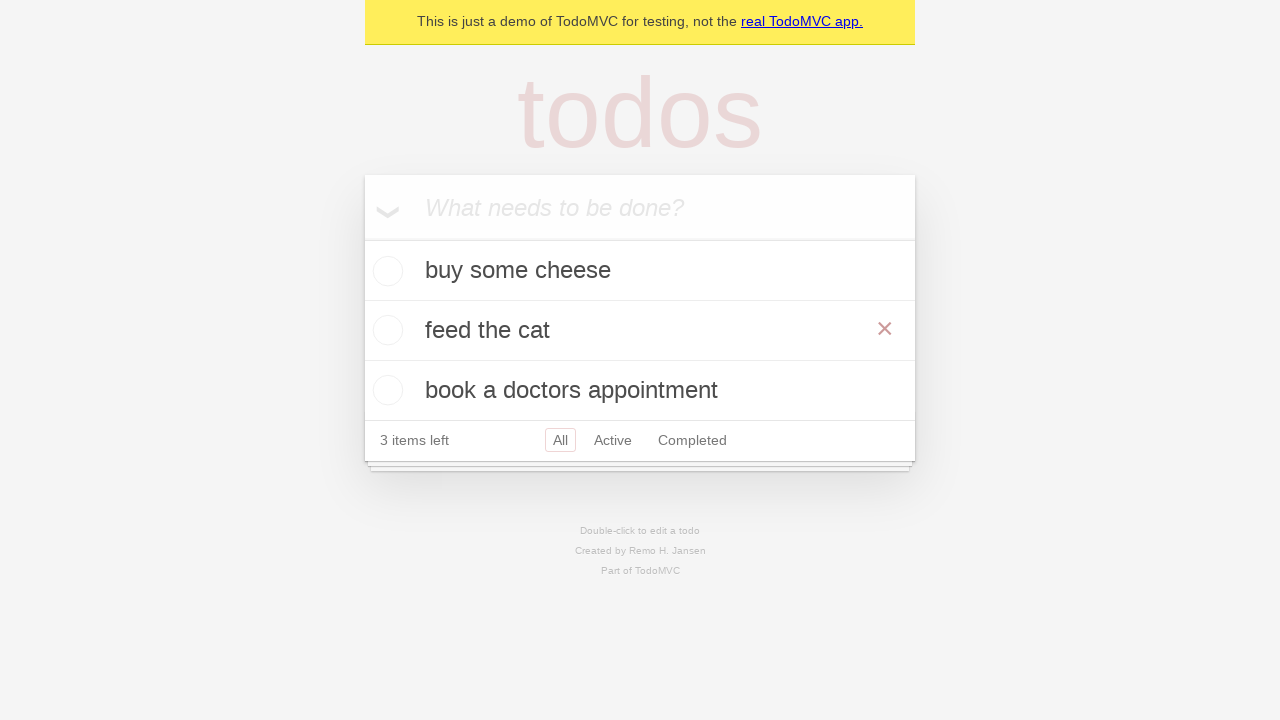

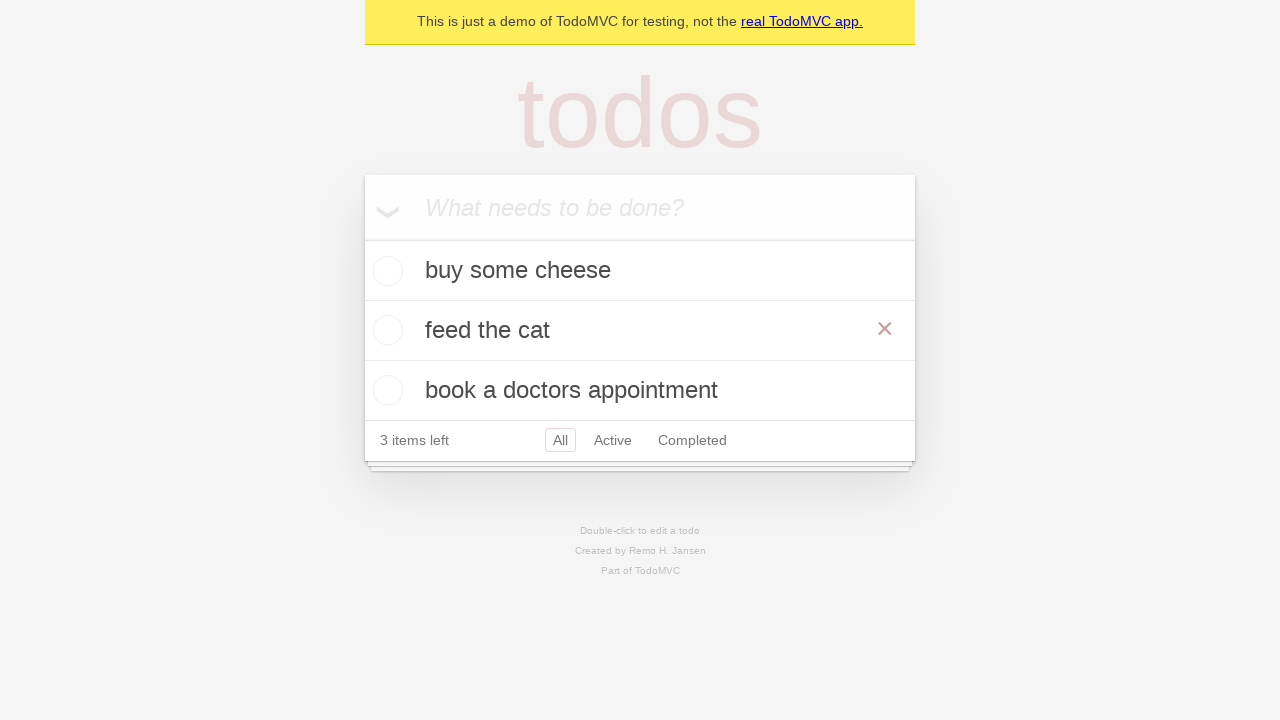